Tests various locator strategies (XPath, class name, partial link text) on the demoblaze website to verify elements can be found in the navigation bar

Starting URL: https://www.demoblaze.com/

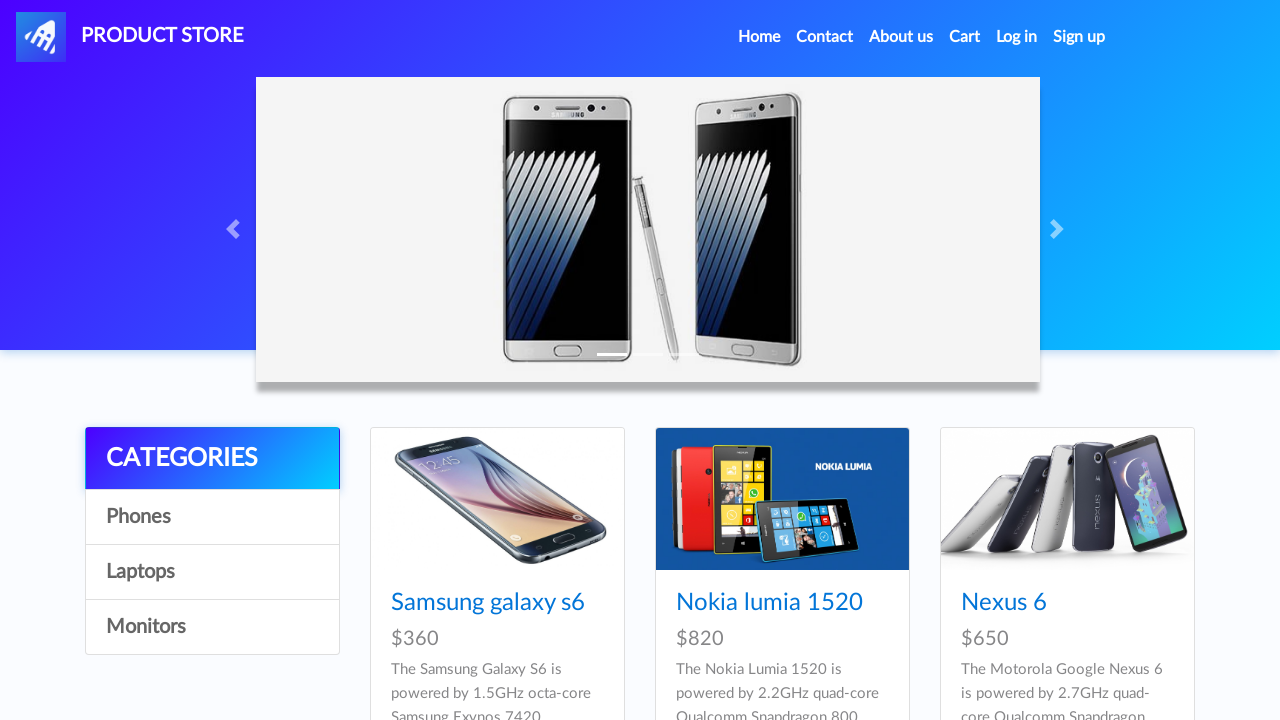

Located navigation element using XPath selector
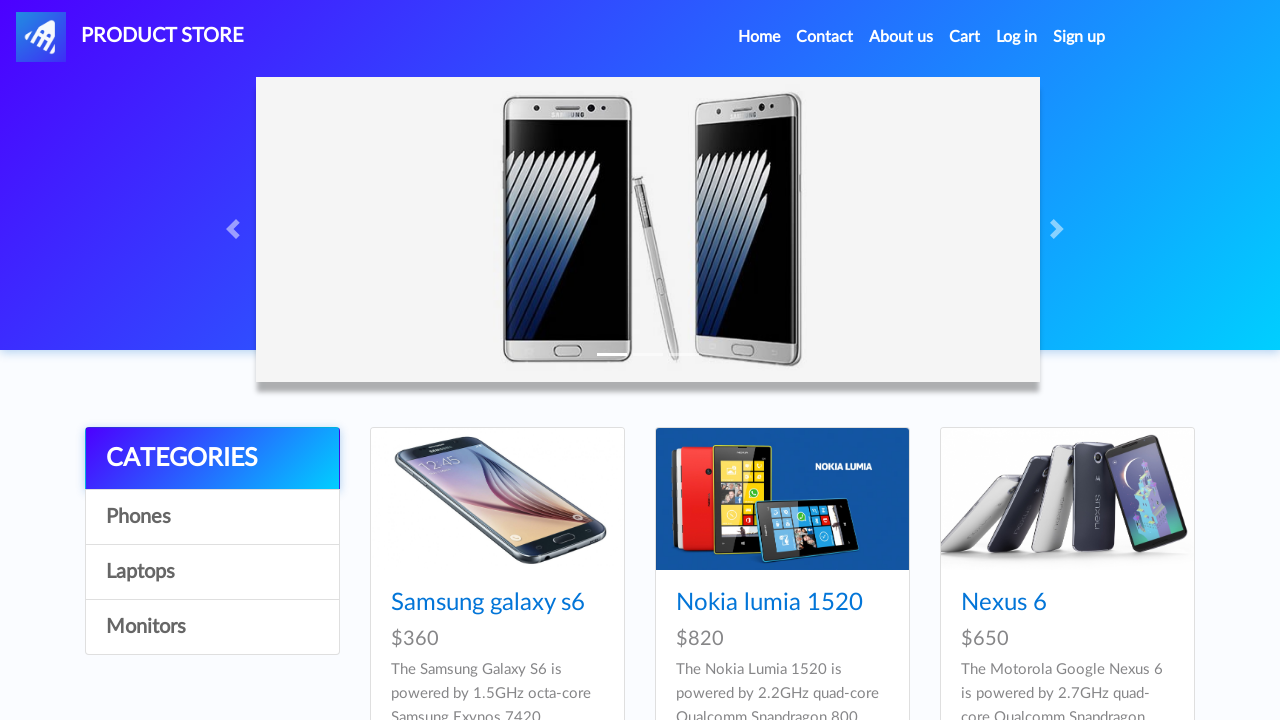

Navigation element became visible
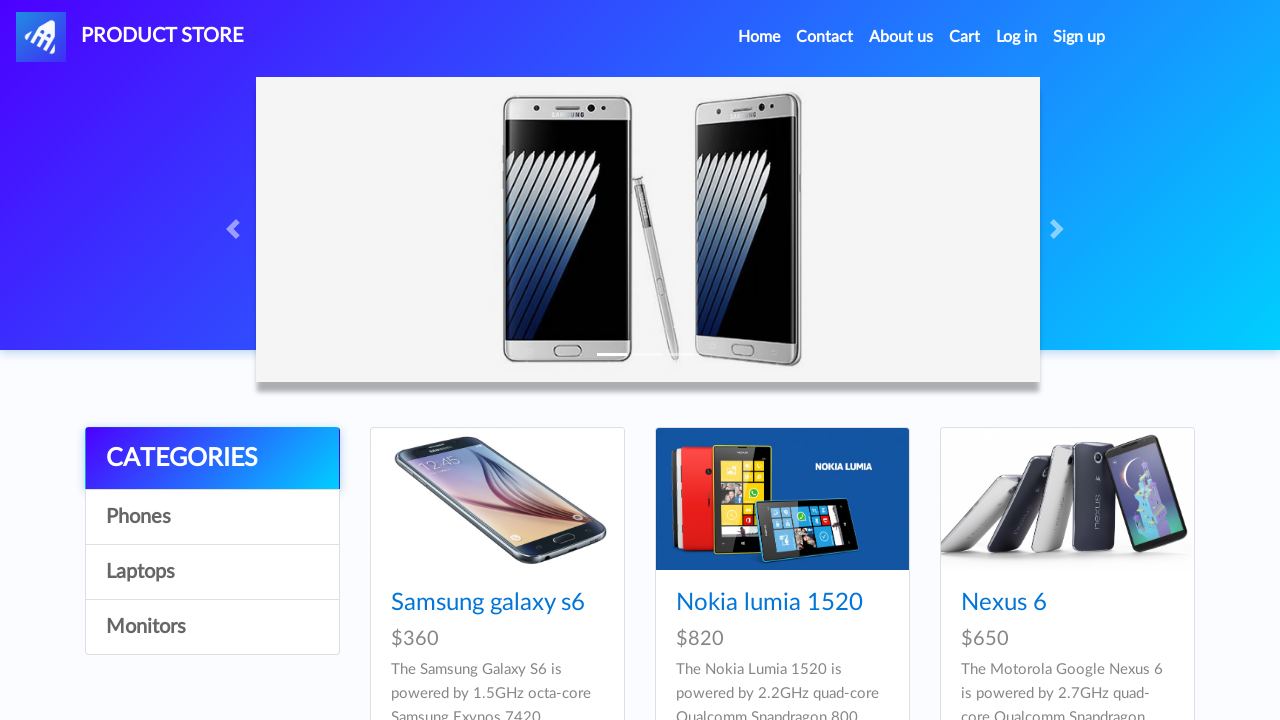

Located first element with .nav-link class
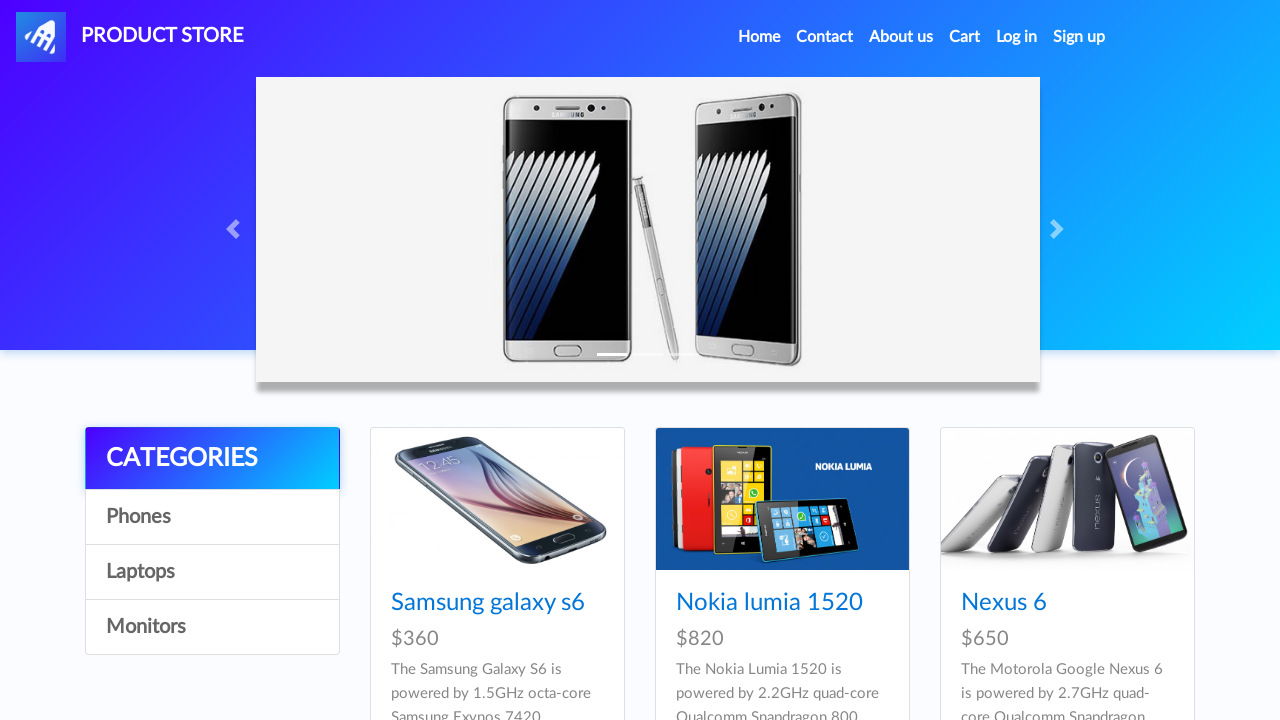

Class-based navigation element became visible
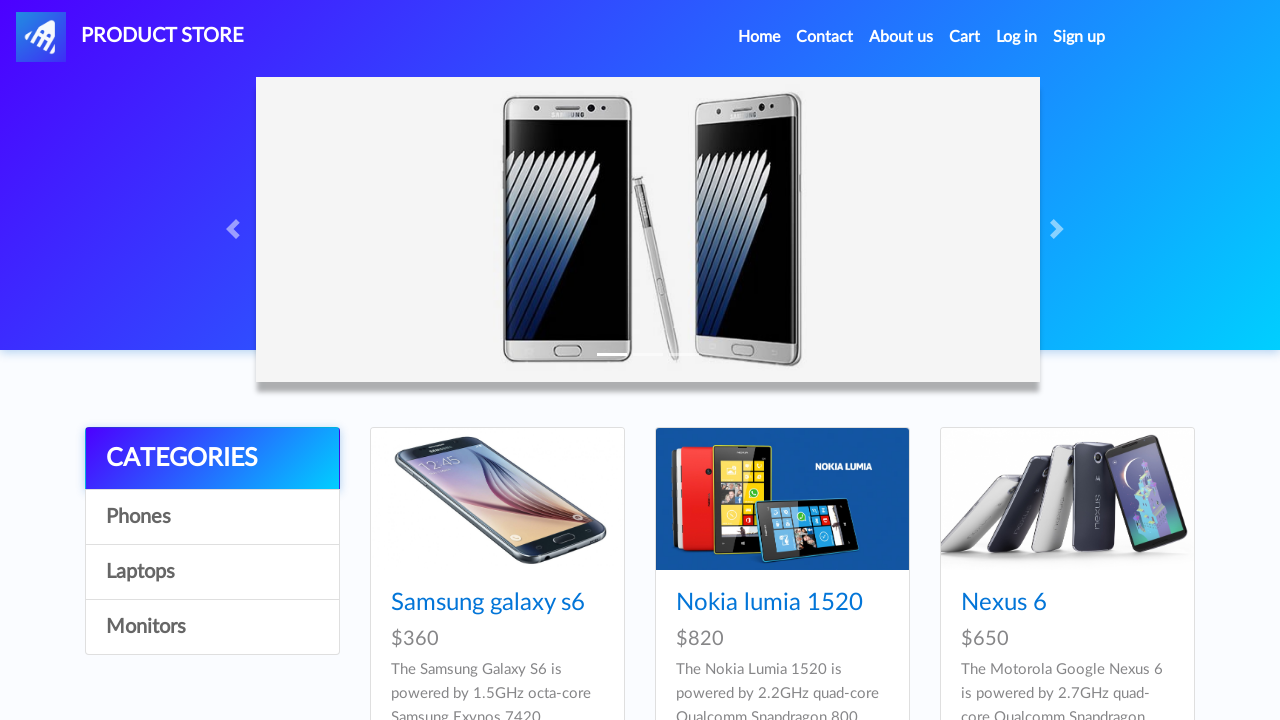

Located link containing 'About' text
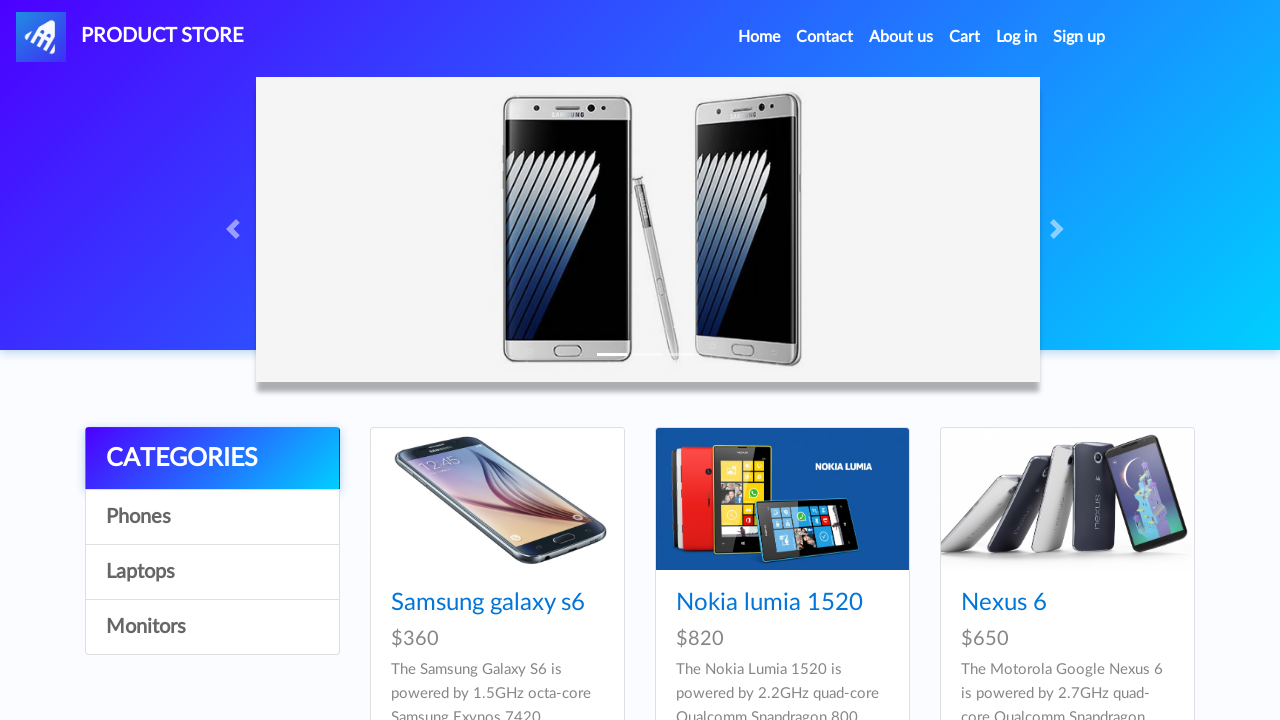

About link became visible
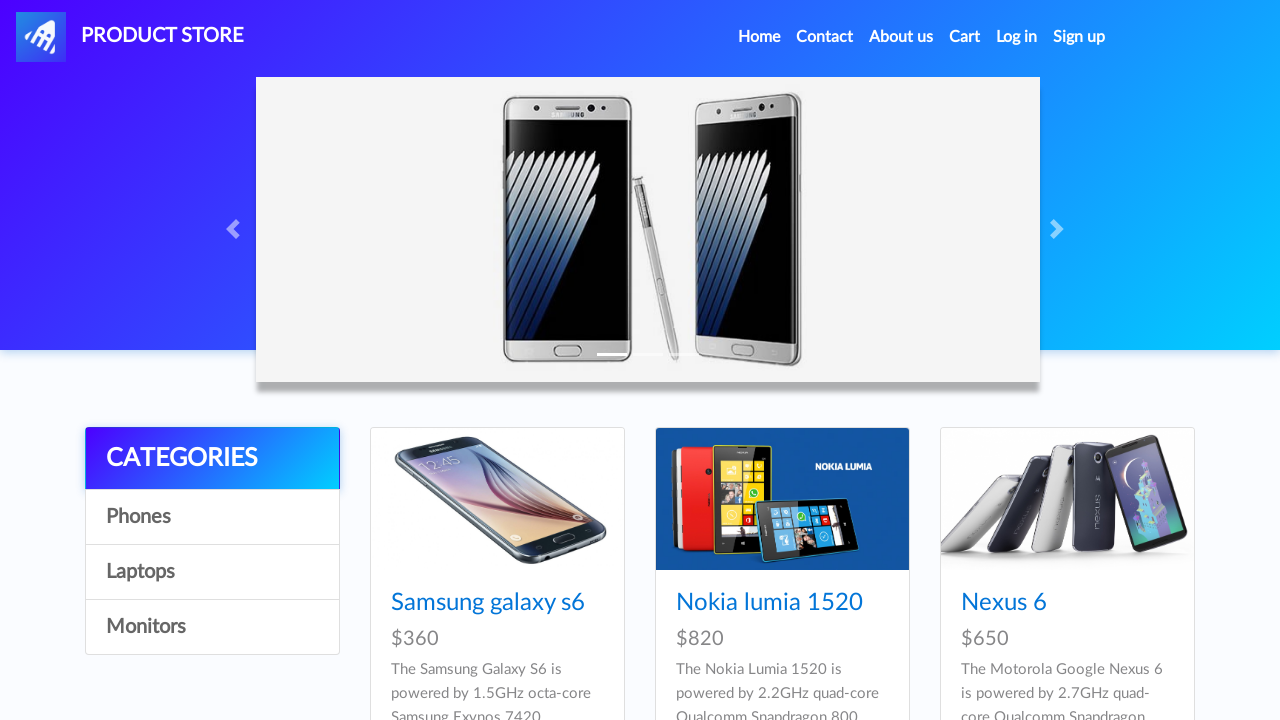

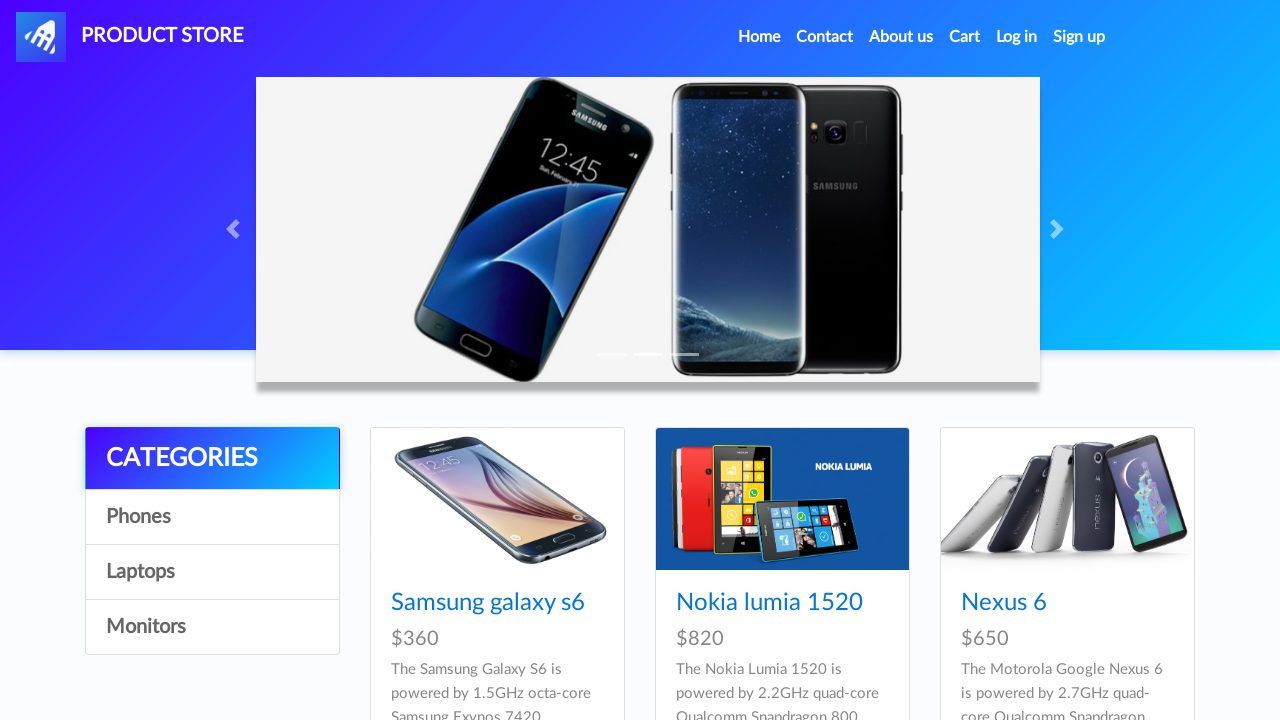